Tests multi-select dropdown functionality by selecting and deselecting multiple options using various methods including keyboard controls

Starting URL: https://www.w3schools.com/tags/tryit.asp?filename=tryhtml_select_multiple

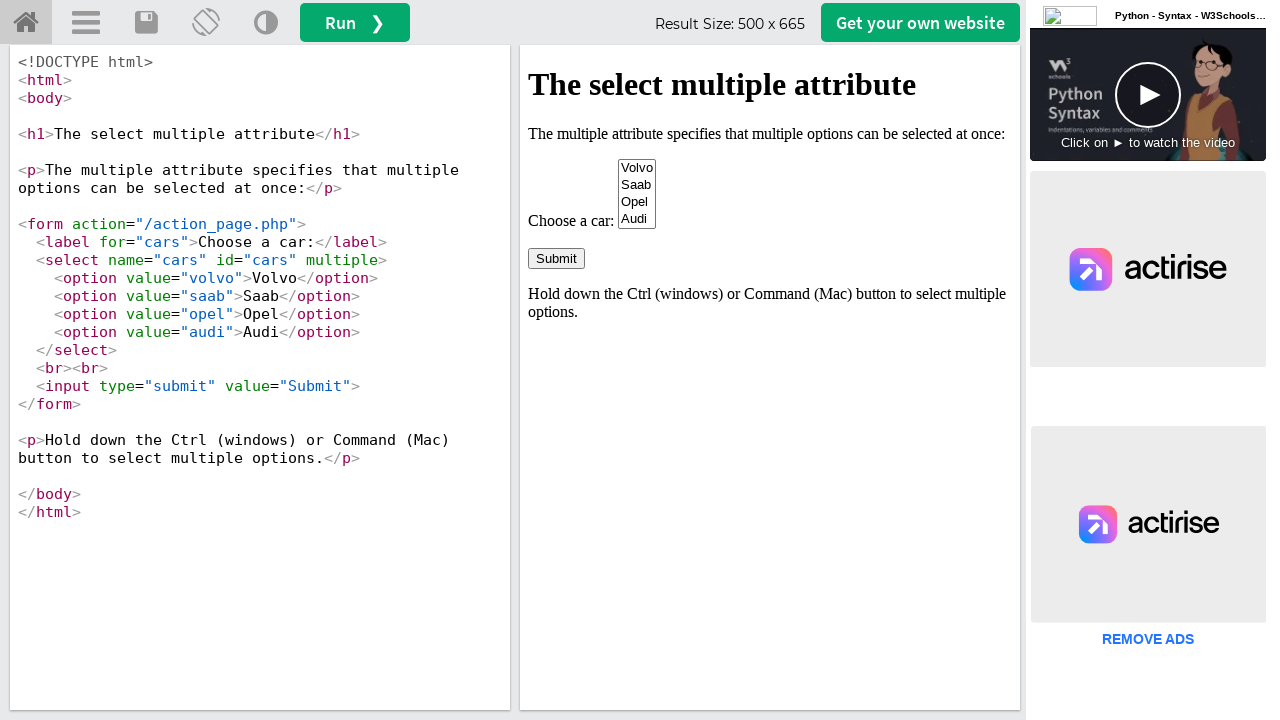

Located iframe containing the select element
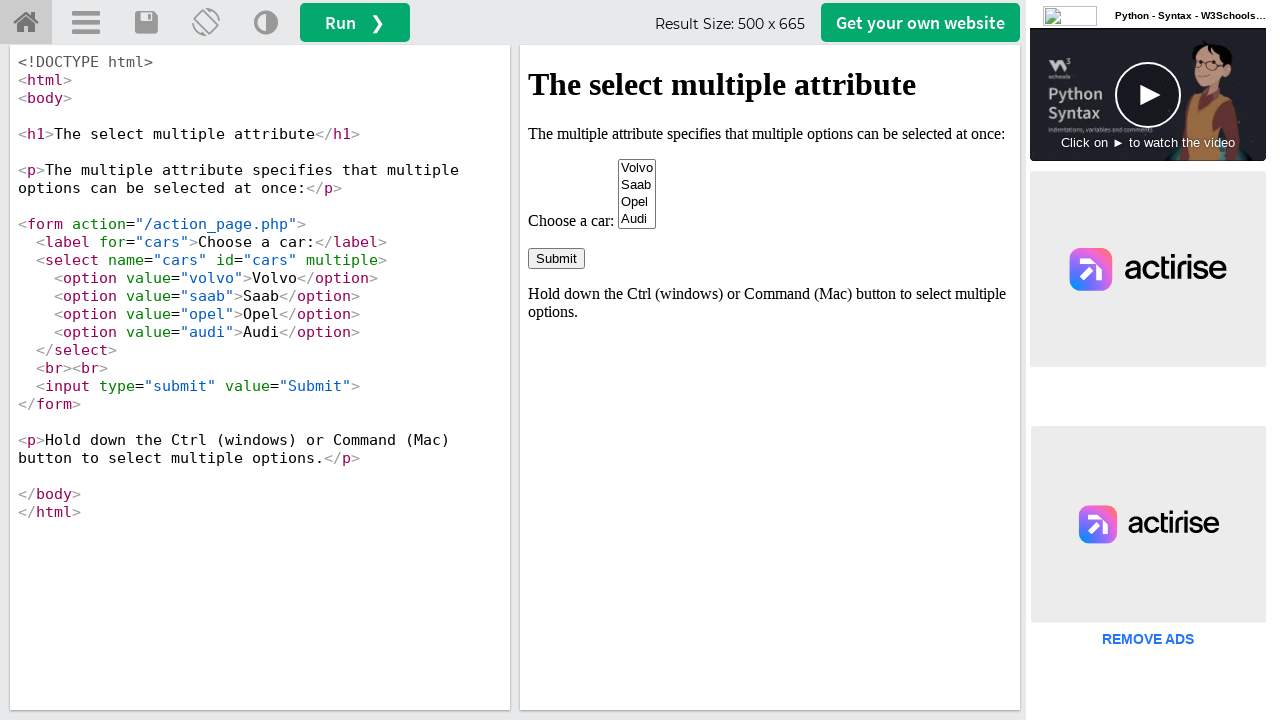

Located multi-select dropdown element (cars)
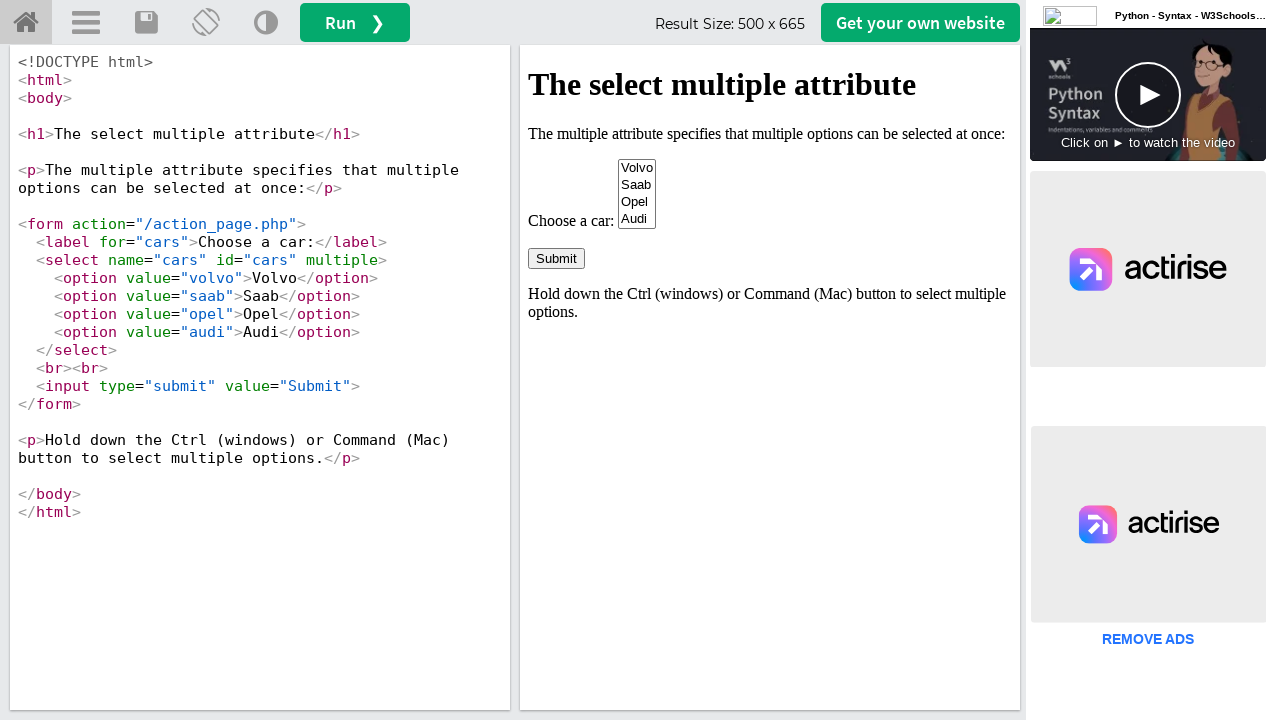

Pressed Control key down for multi-select
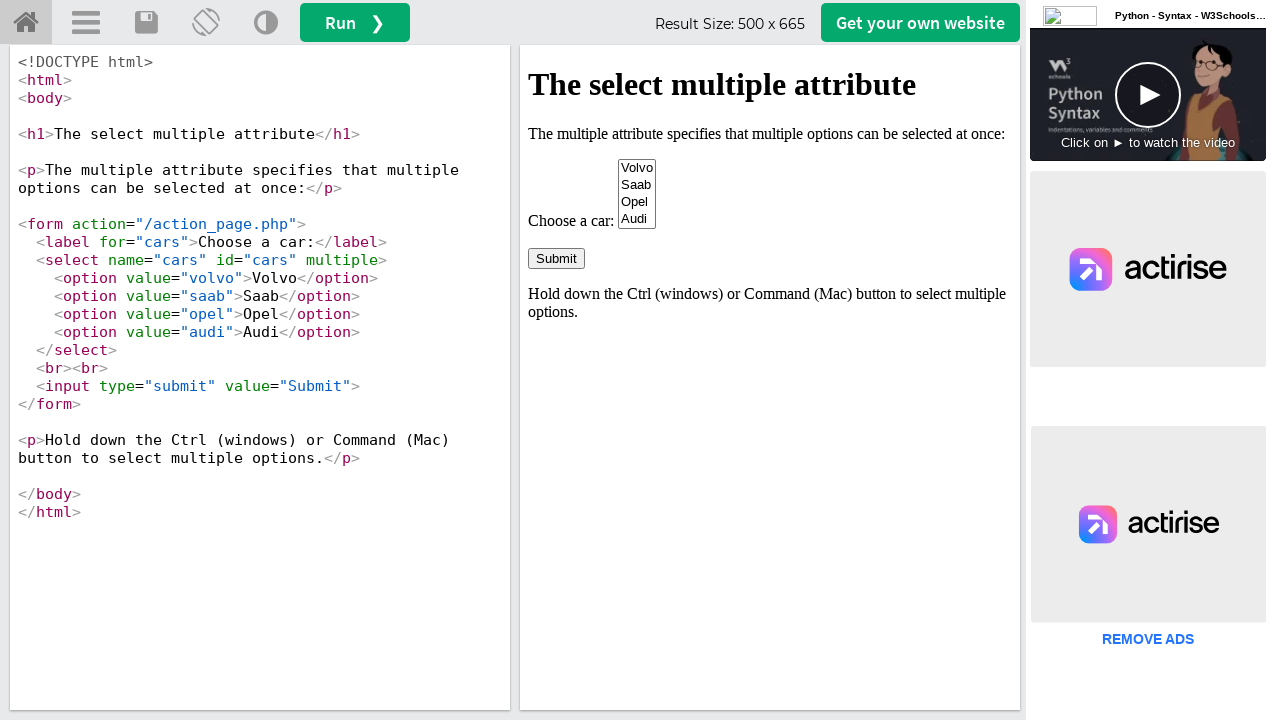

Clicked option at index 3 (Audi) while holding Control at (637, 219) on iframe[id='iframeResult'] >> internal:control=enter-frame >> select[name='cars']
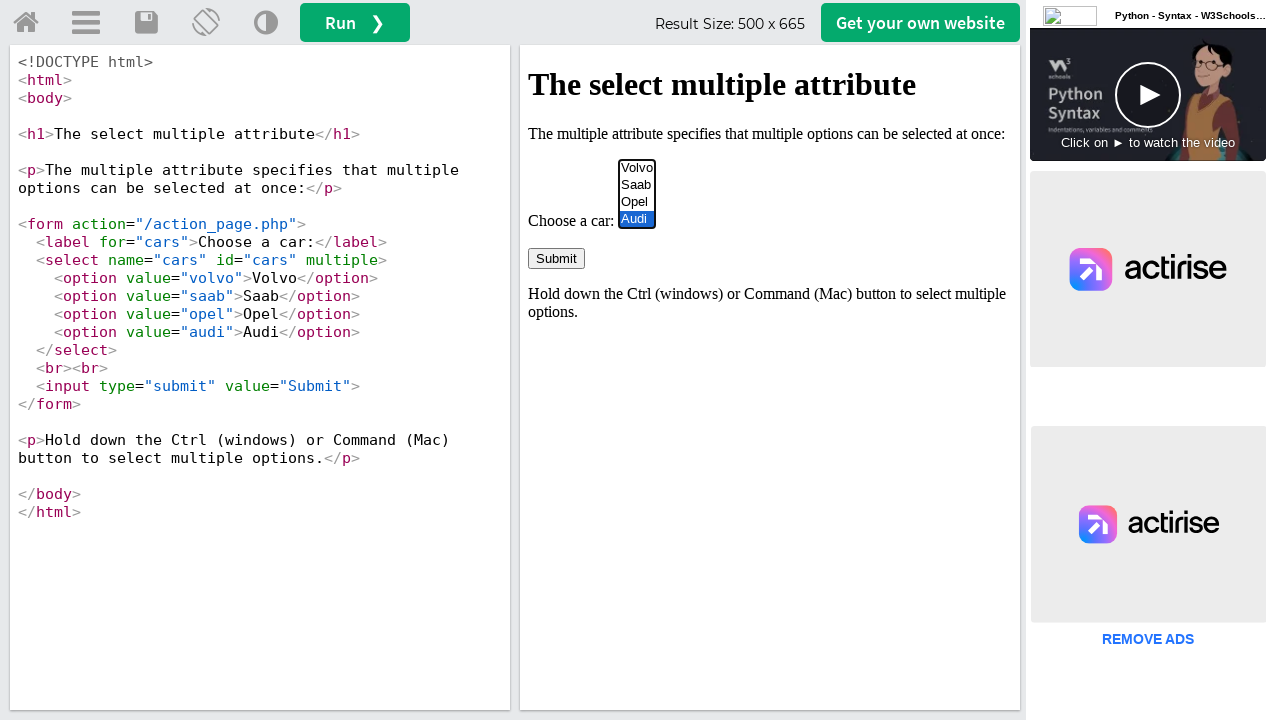

Clicked option at index 0 (Volvo) while holding Control at (637, 168) on iframe[id='iframeResult'] >> internal:control=enter-frame >> select[name='cars']
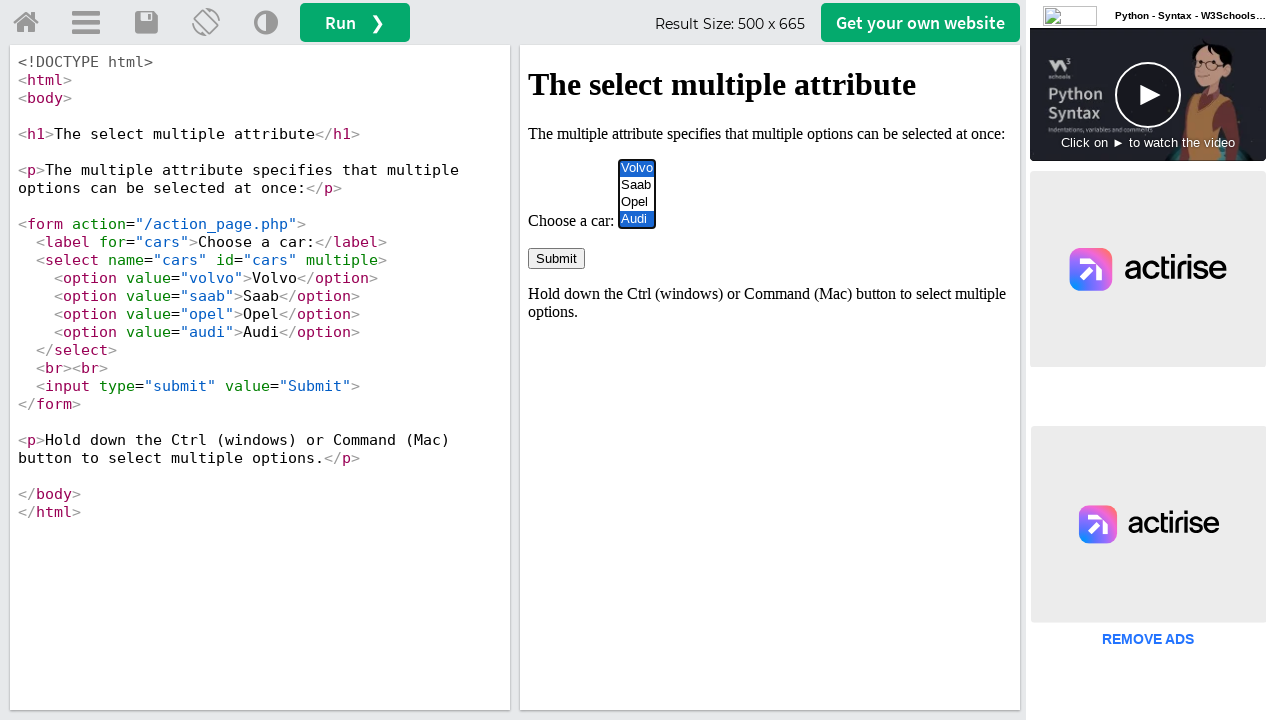

Released Control key
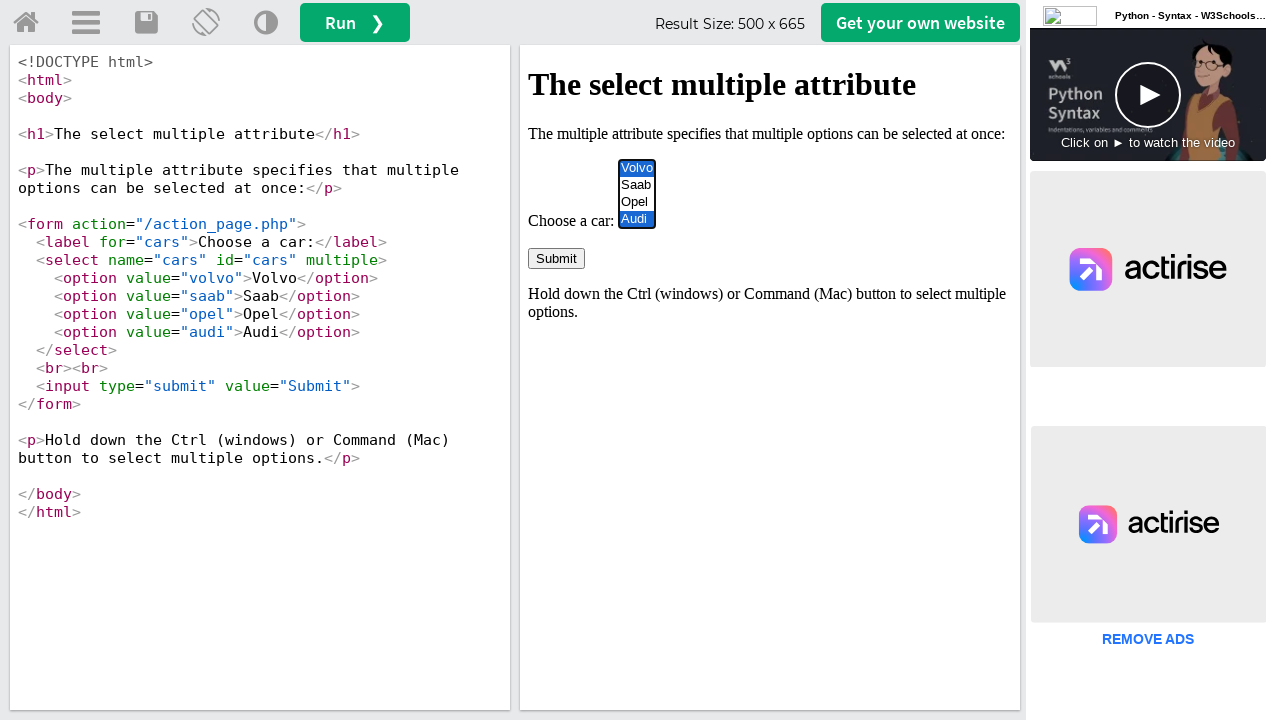

Waited 5 seconds before deselecting
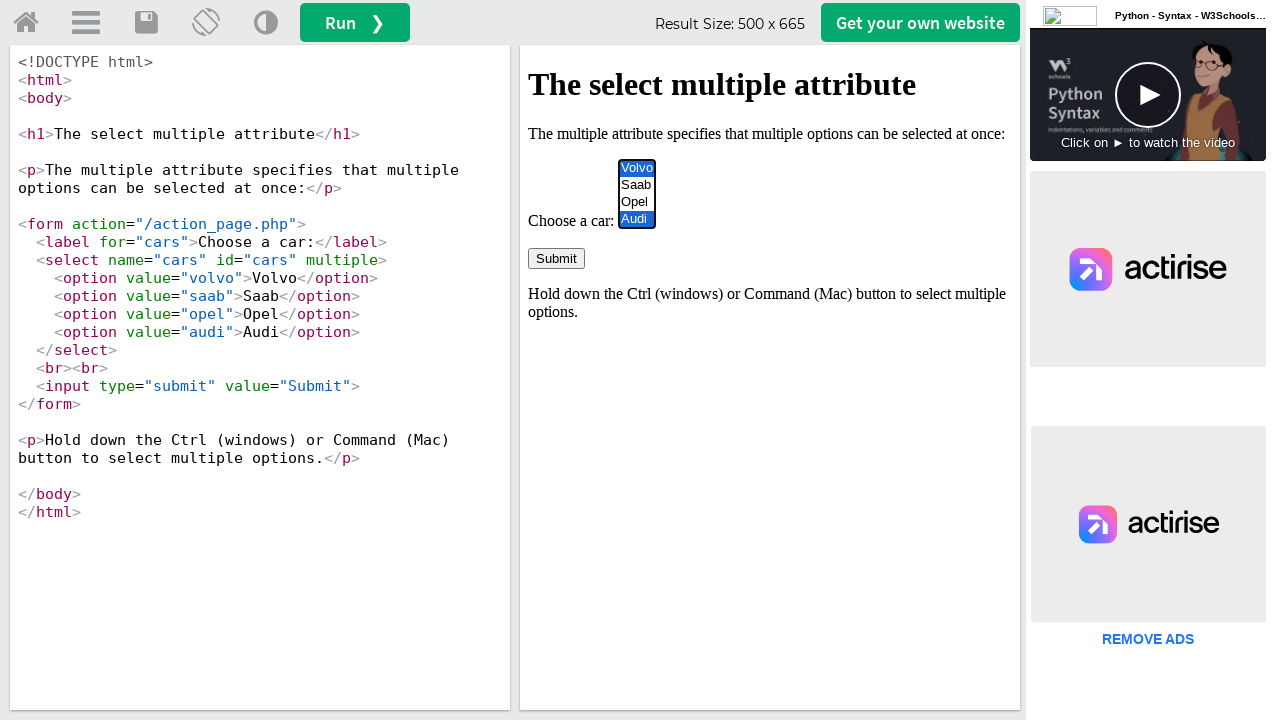

Deselected all options by selecting empty list on iframe[id='iframeResult'] >> internal:control=enter-frame >> select[name='cars']
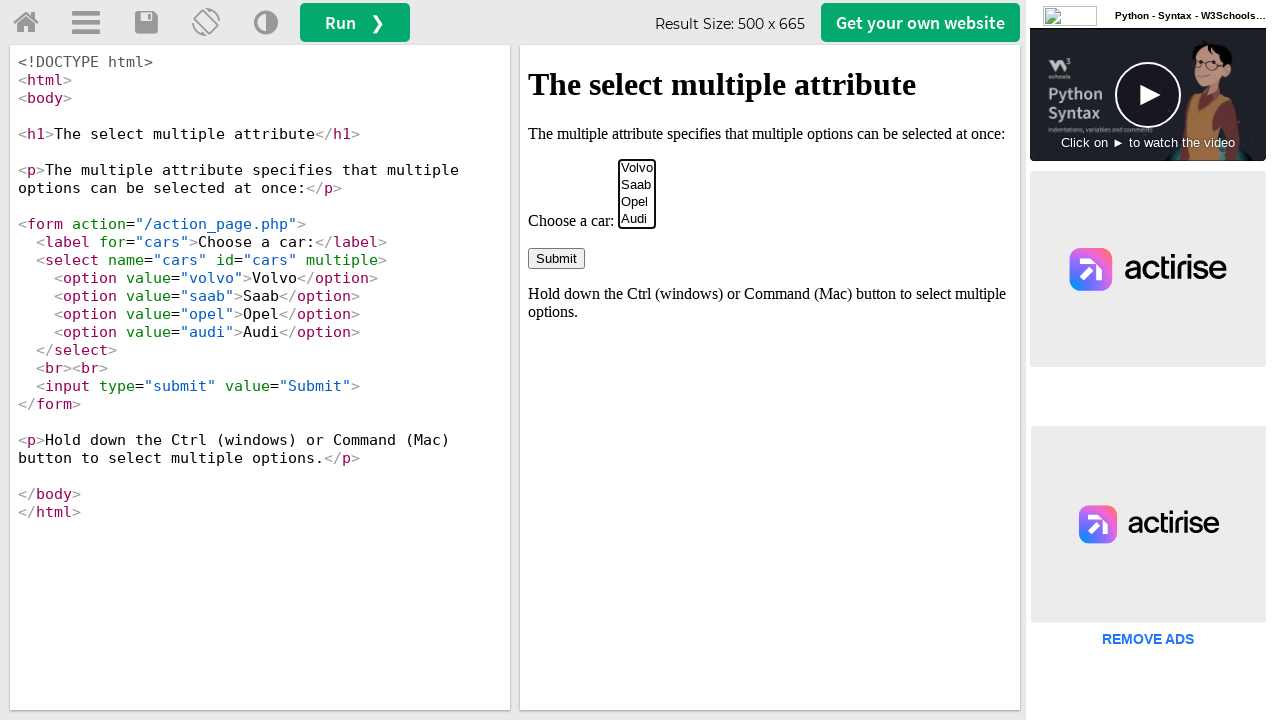

Pressed Control key down for second multi-select
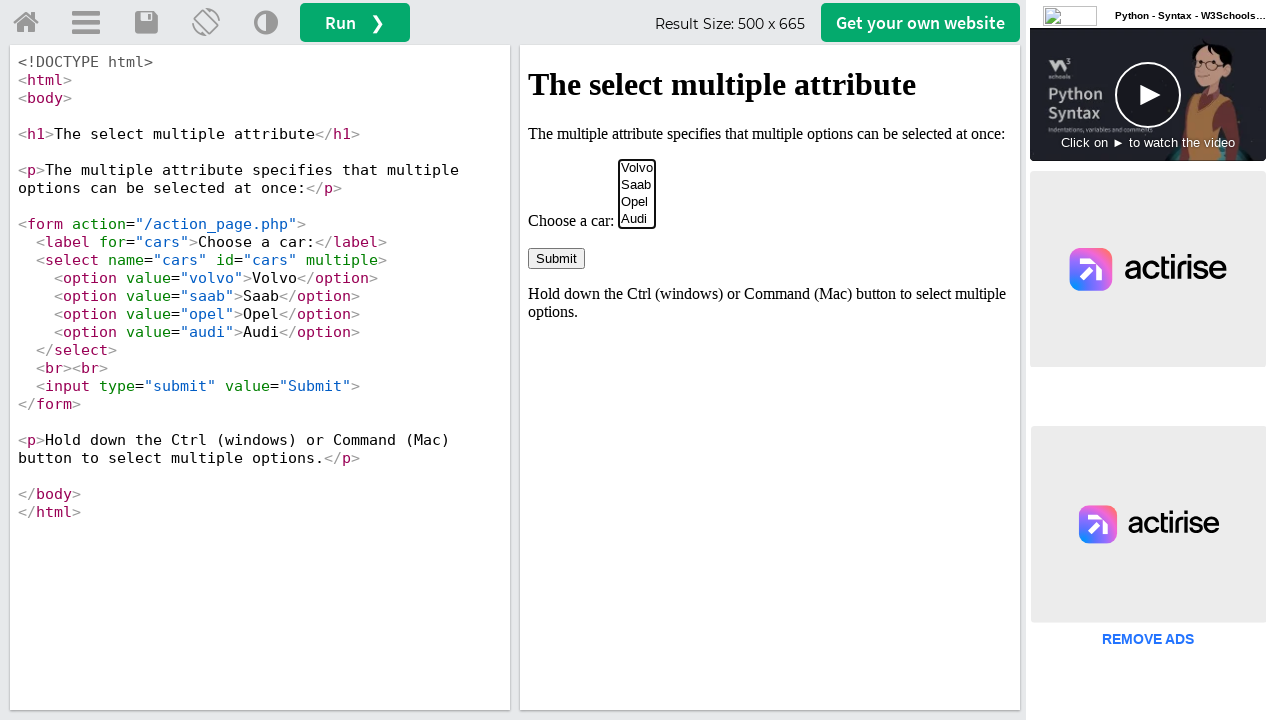

Clicked option at index 0 (Volvo) while holding Control at (637, 168) on iframe[id='iframeResult'] >> internal:control=enter-frame >> select[name='cars']
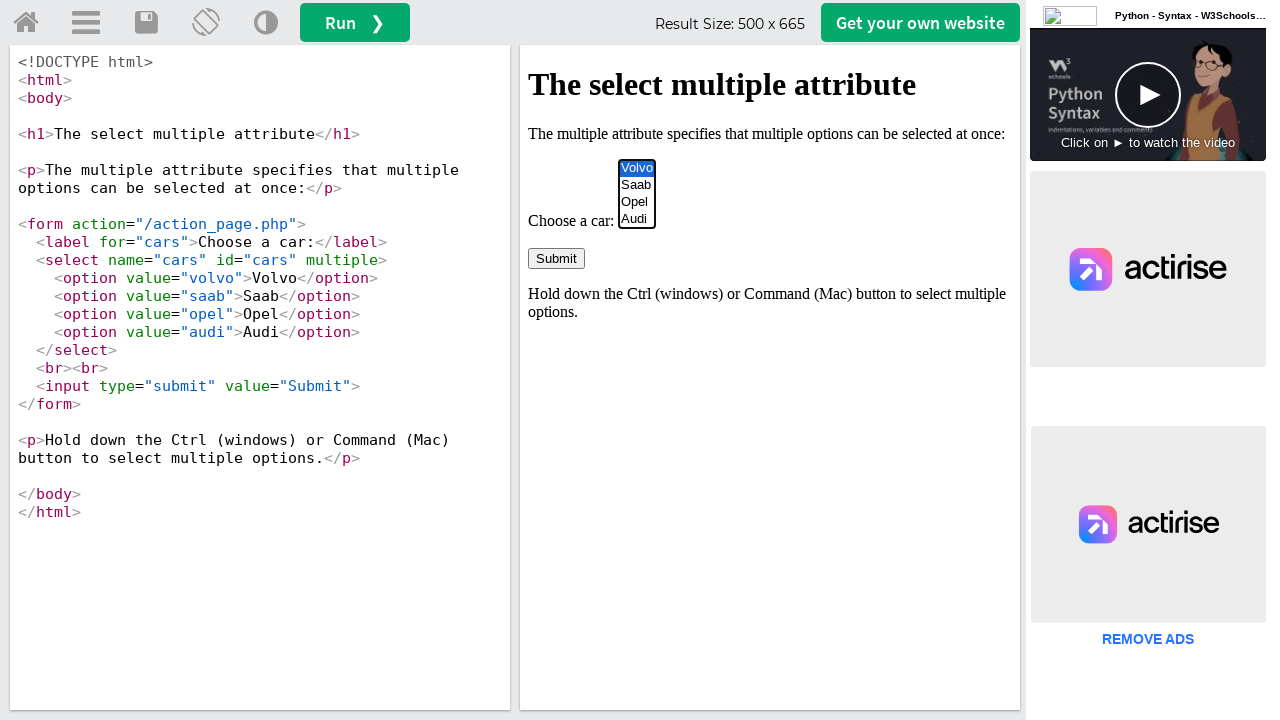

Clicked option at index 1 (Saab) while holding Control at (637, 185) on iframe[id='iframeResult'] >> internal:control=enter-frame >> select[name='cars']
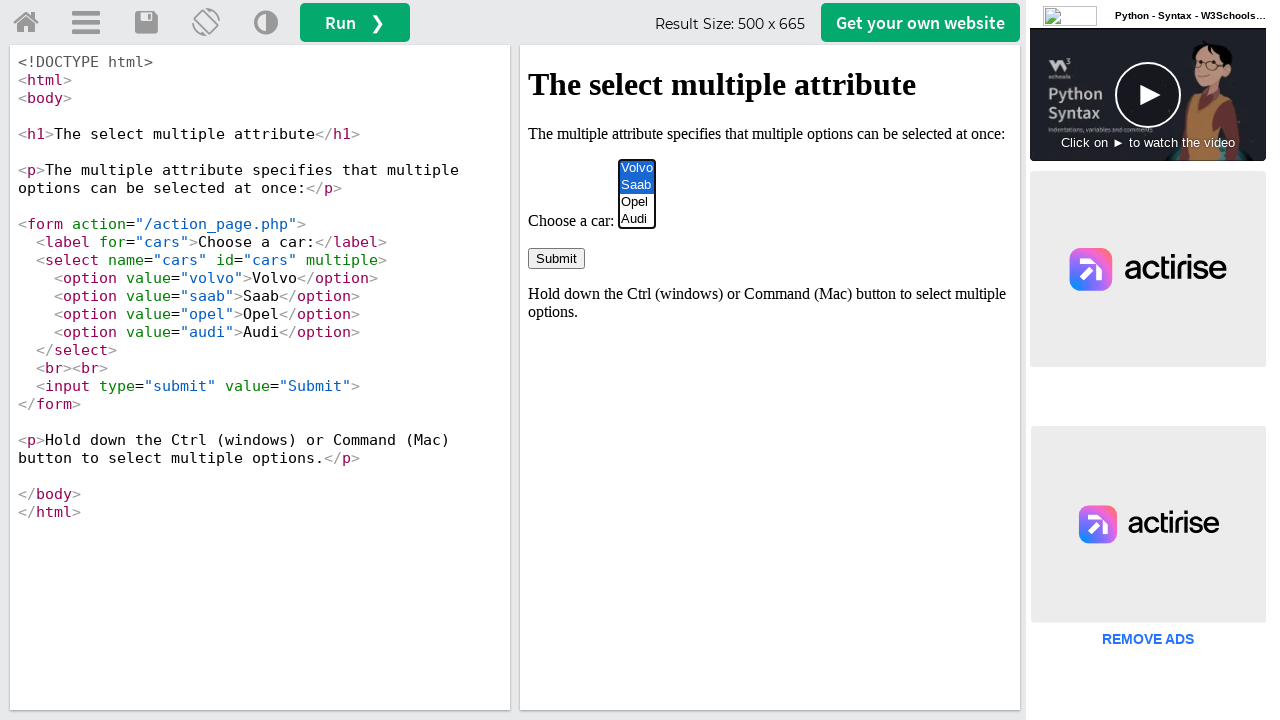

Clicked option at index 2 (Opel) while holding Control at (637, 202) on iframe[id='iframeResult'] >> internal:control=enter-frame >> select[name='cars']
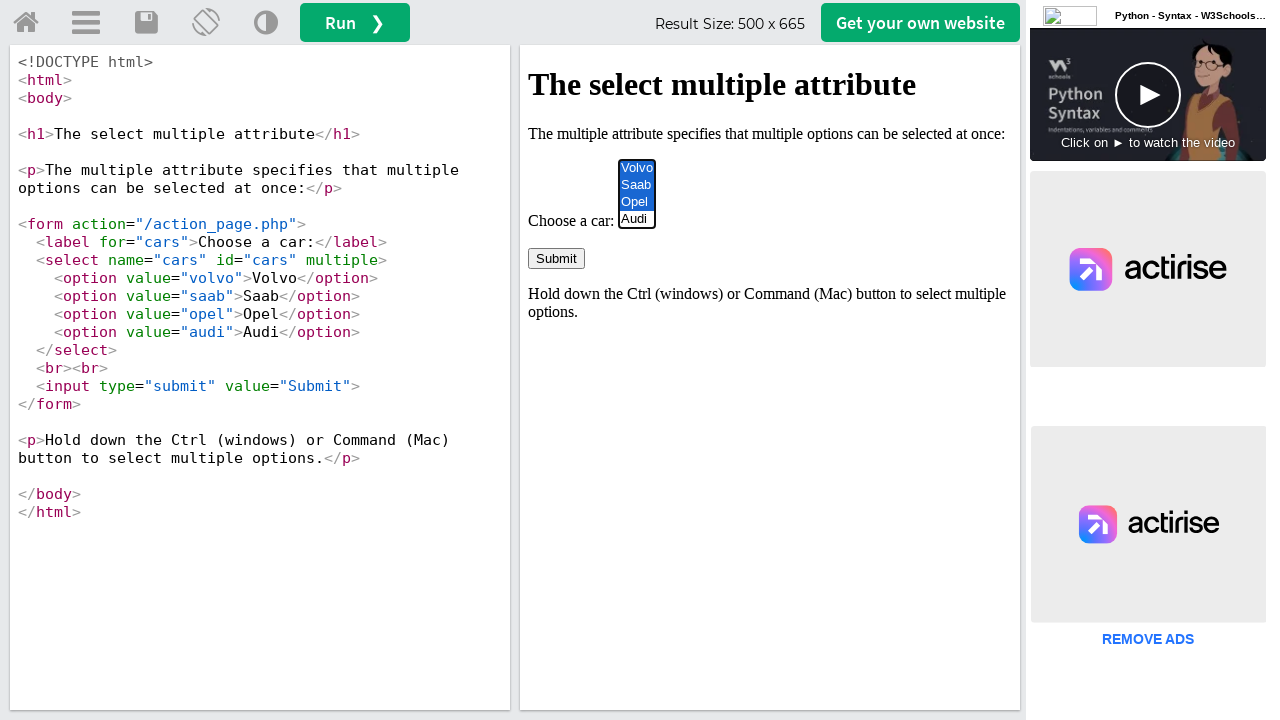

Released Control key after selecting three options
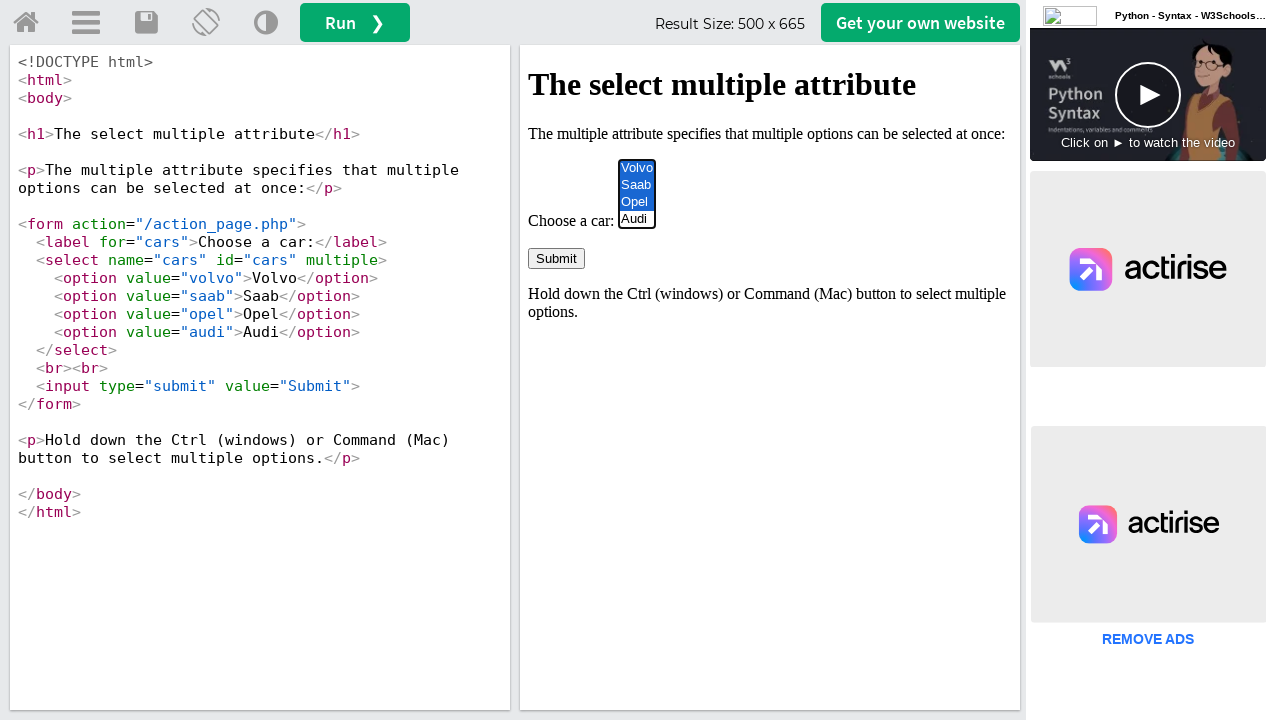

Waited 5 seconds before individual deselection
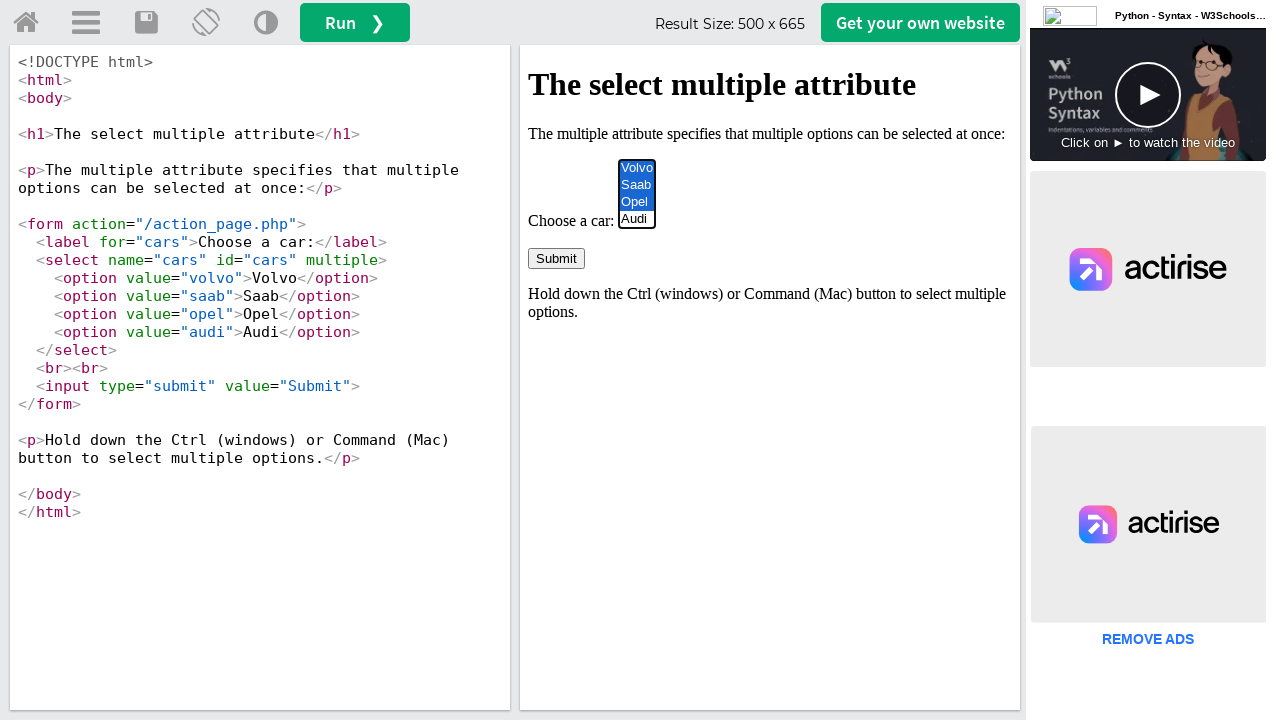

Retrieved currently selected options from dropdown
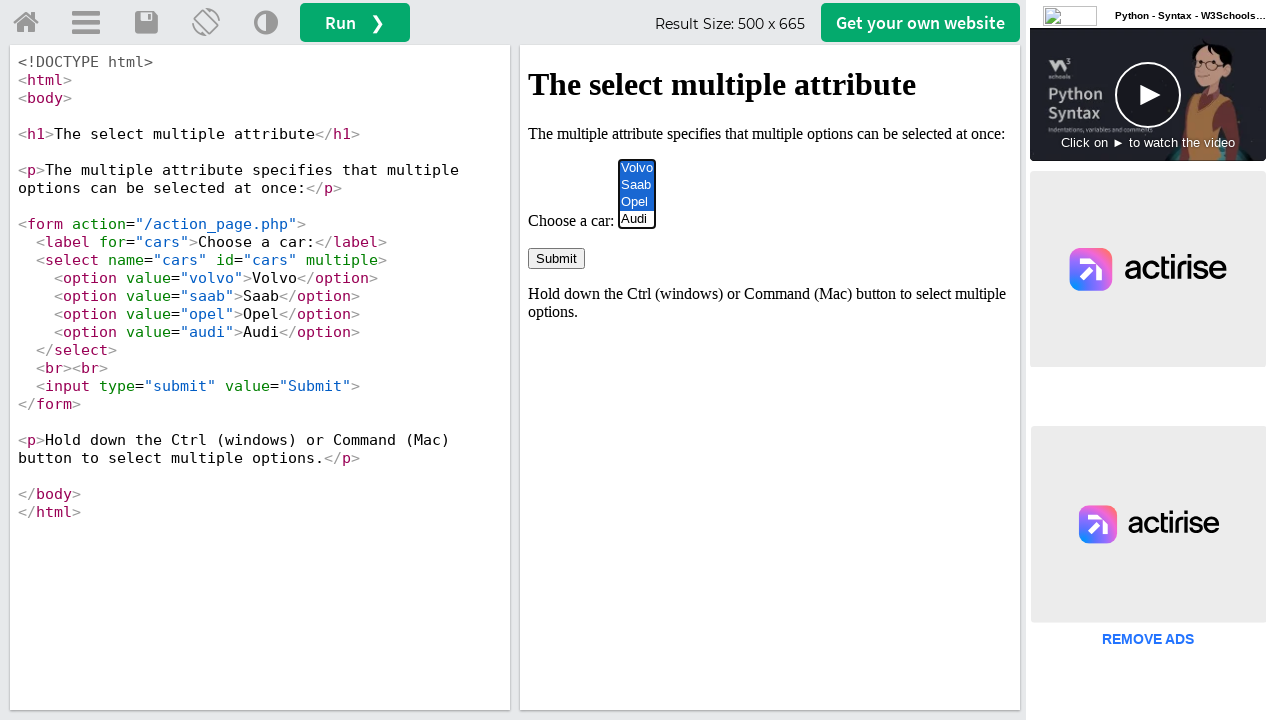

Deselected Volvo option from current selection on iframe[id='iframeResult'] >> internal:control=enter-frame >> select[name='cars']
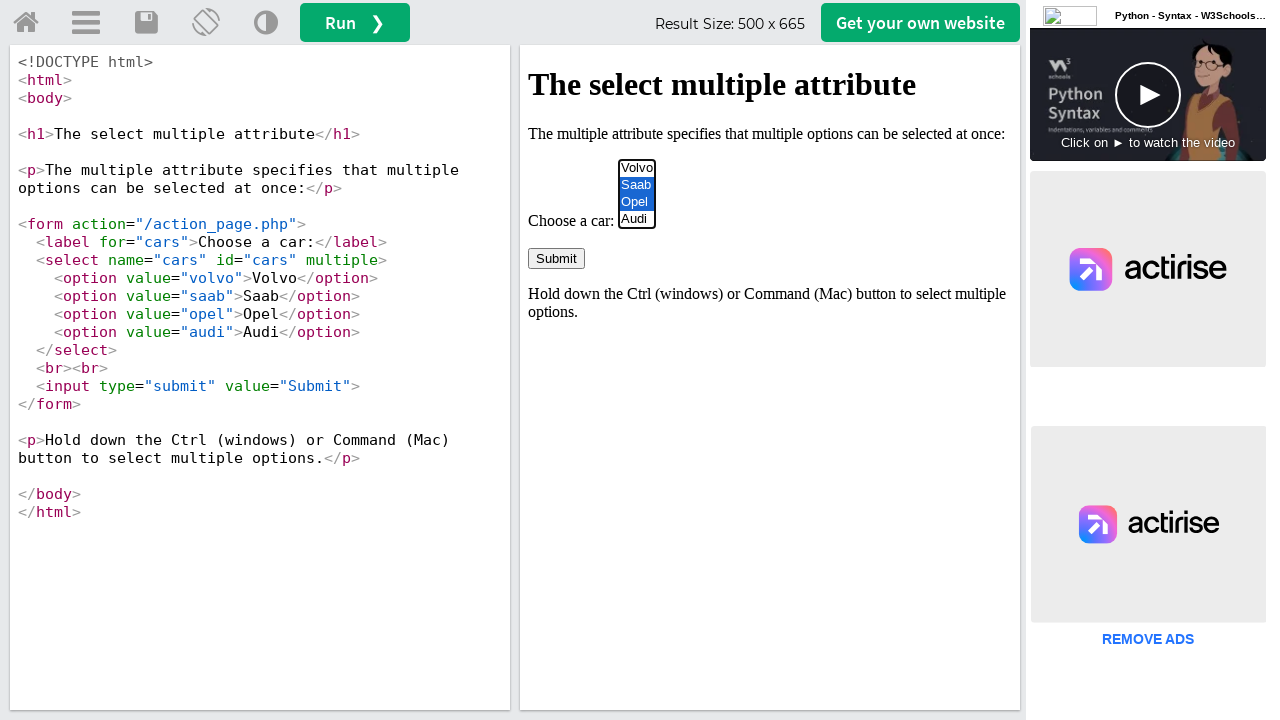

Waited 2 seconds after deselecting Volvo
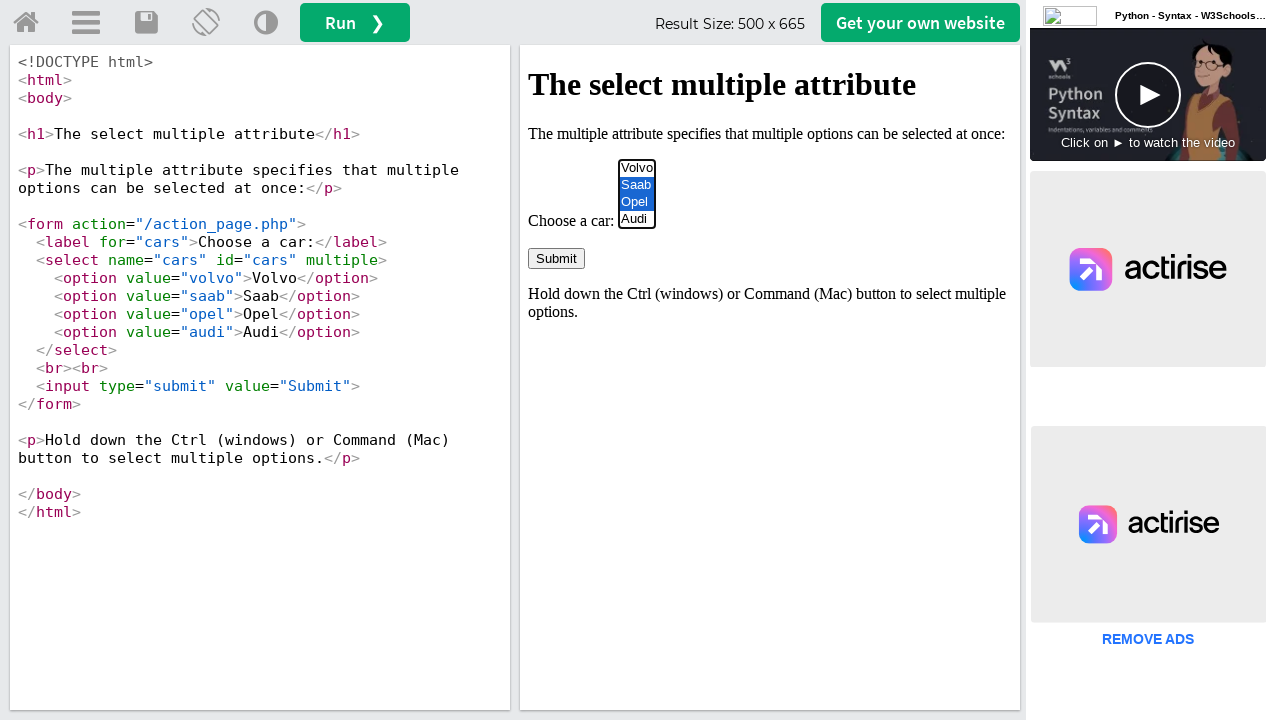

Retrieved updated currently selected options
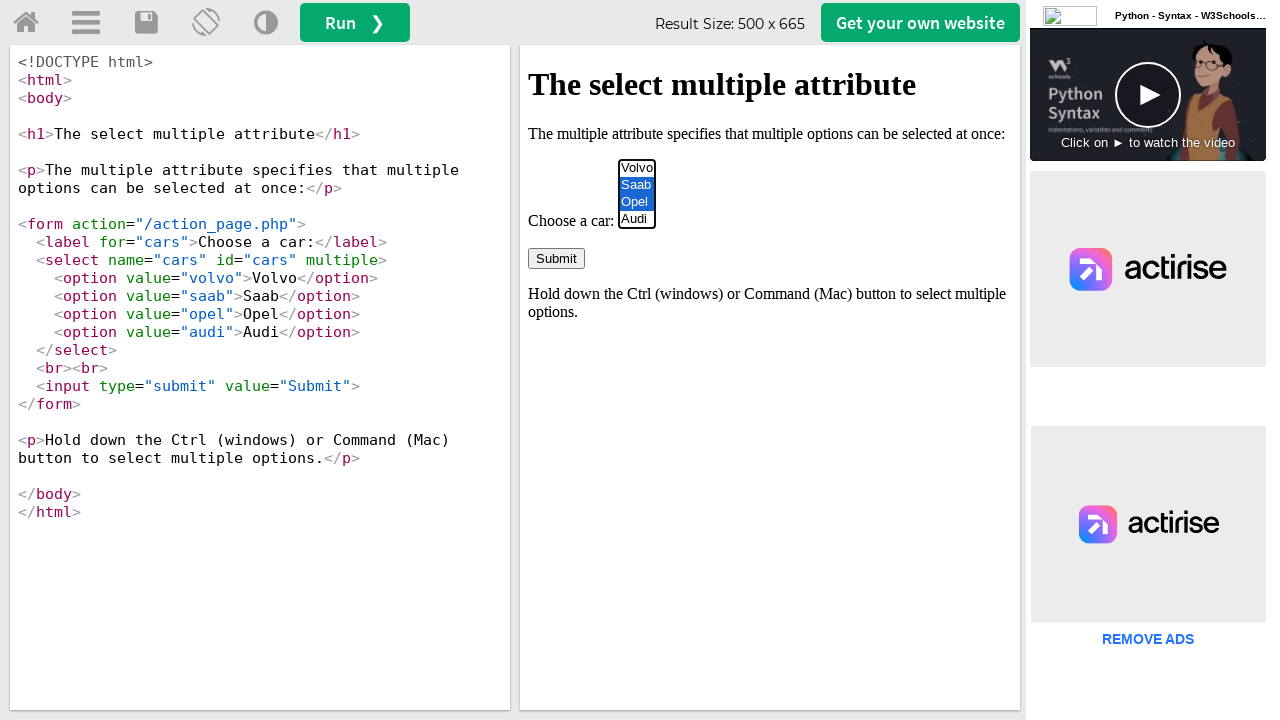

Deselected Saab option from current selection on iframe[id='iframeResult'] >> internal:control=enter-frame >> select[name='cars']
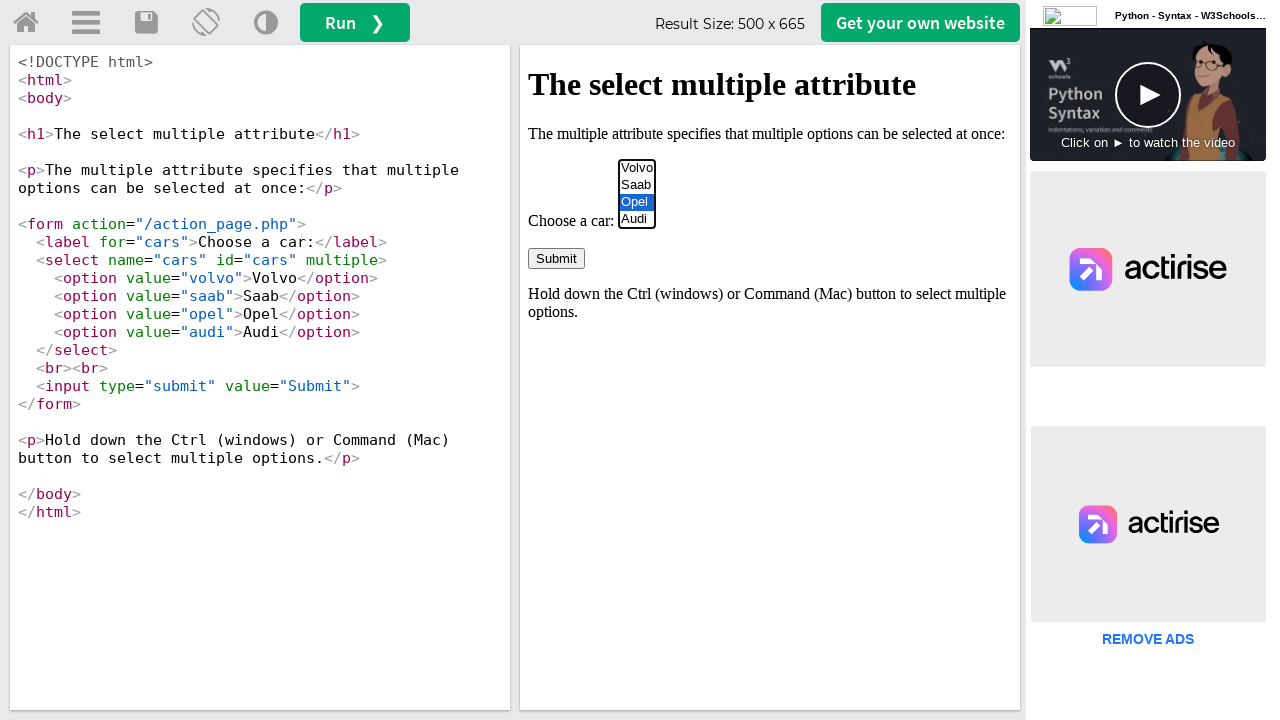

Waited 2 seconds after deselecting Saab
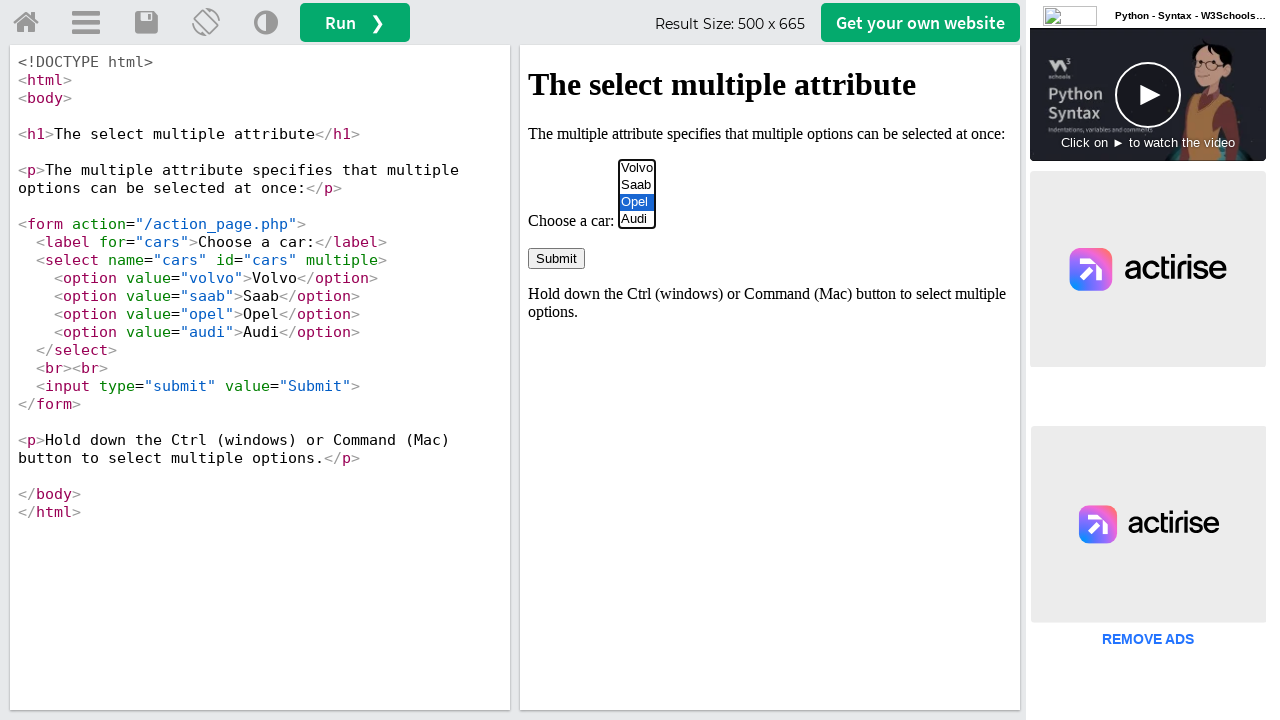

Retrieved final currently selected options
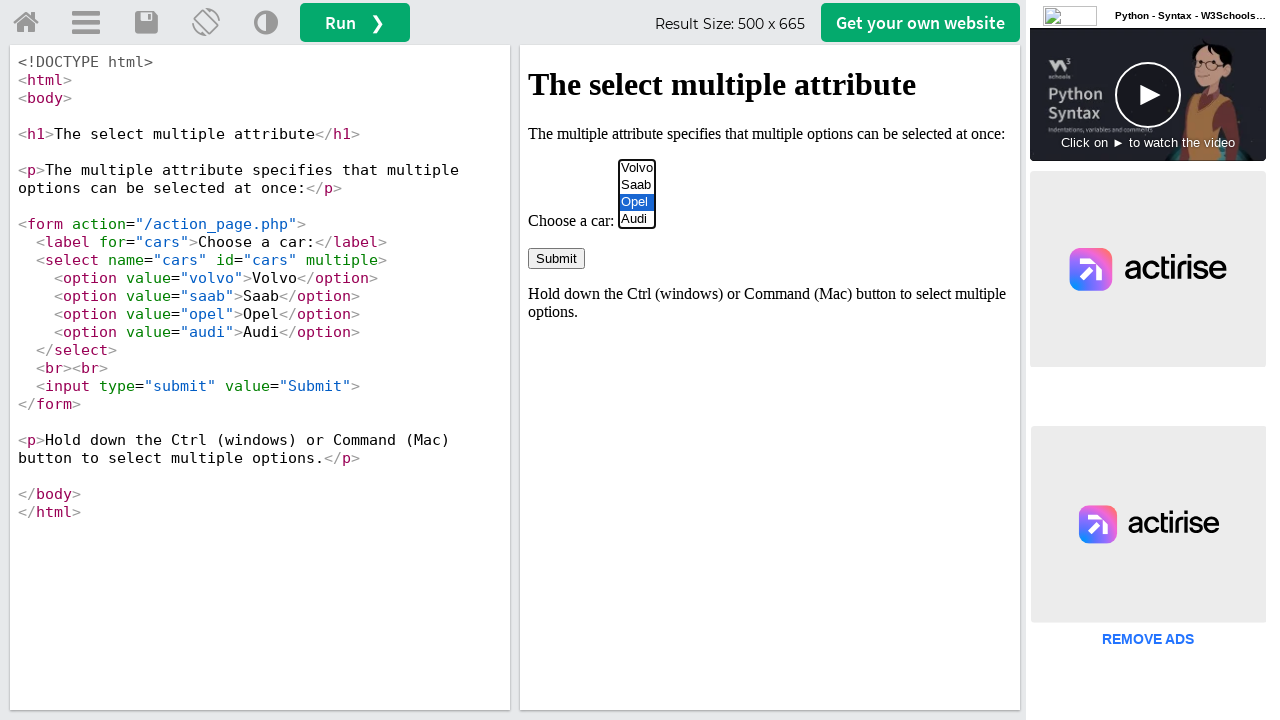

Deselected Opel option, leaving no options selected on iframe[id='iframeResult'] >> internal:control=enter-frame >> select[name='cars']
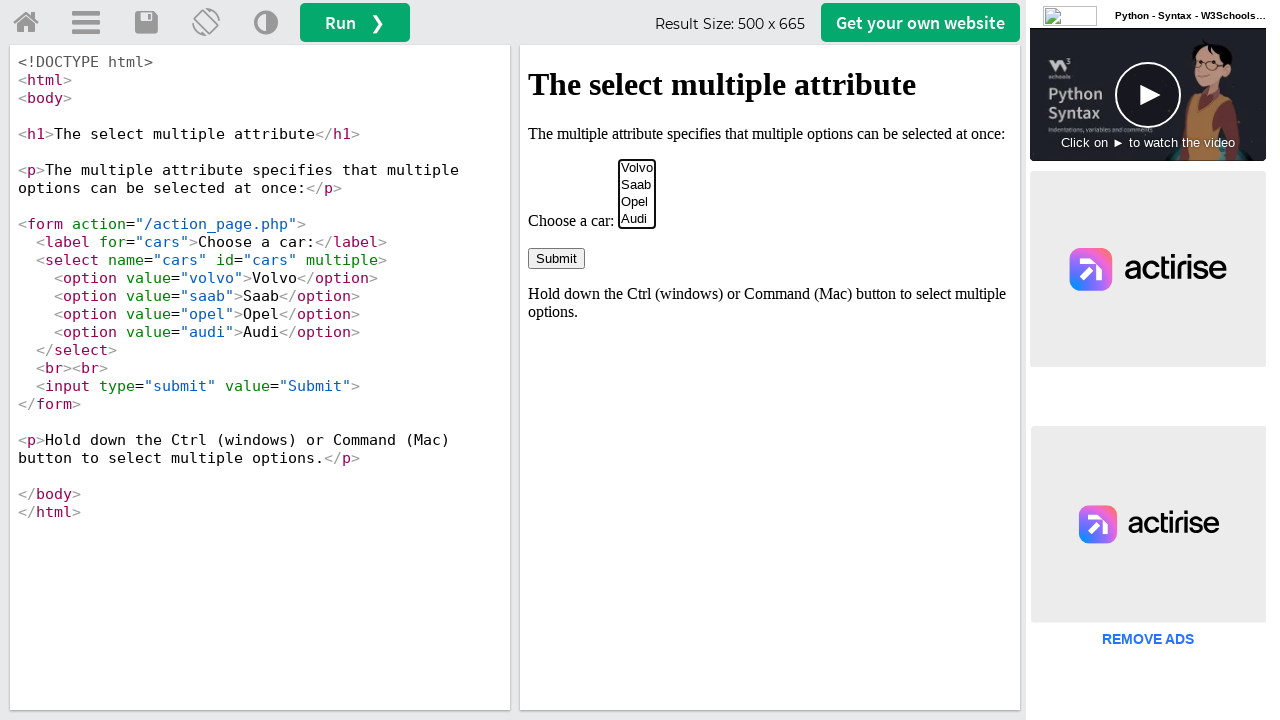

Waited 2 seconds after deselecting Opel
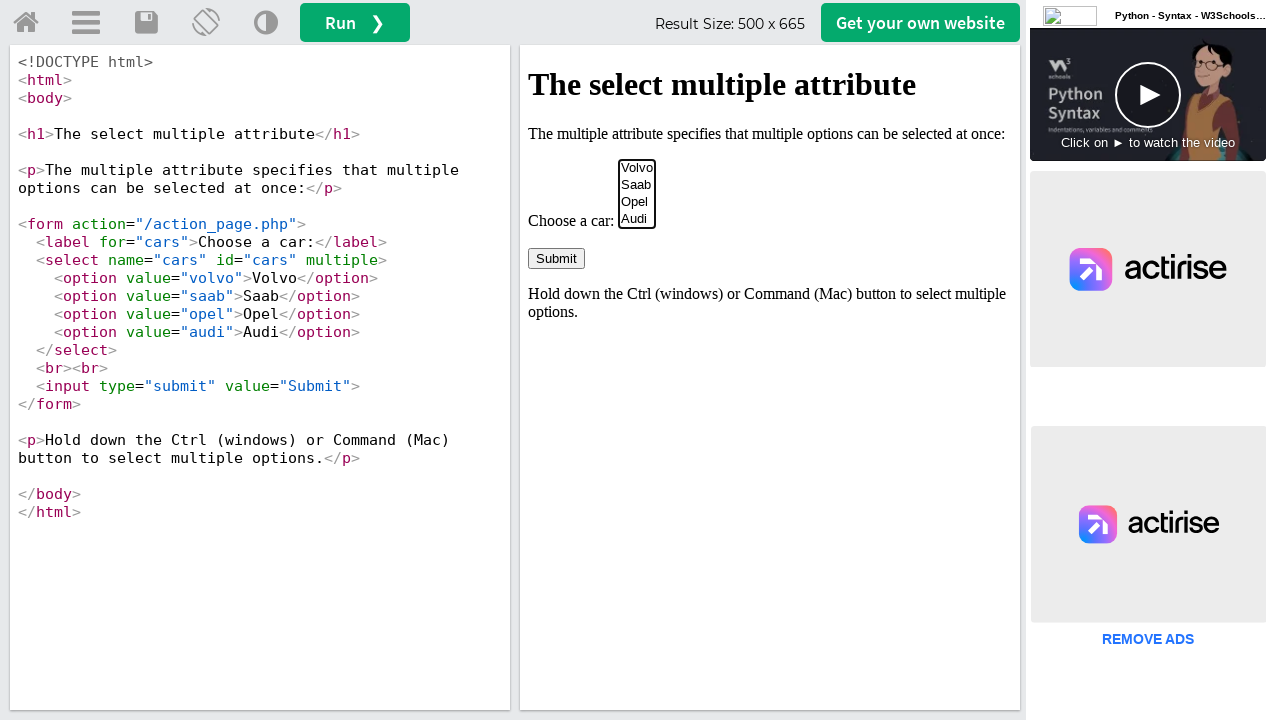

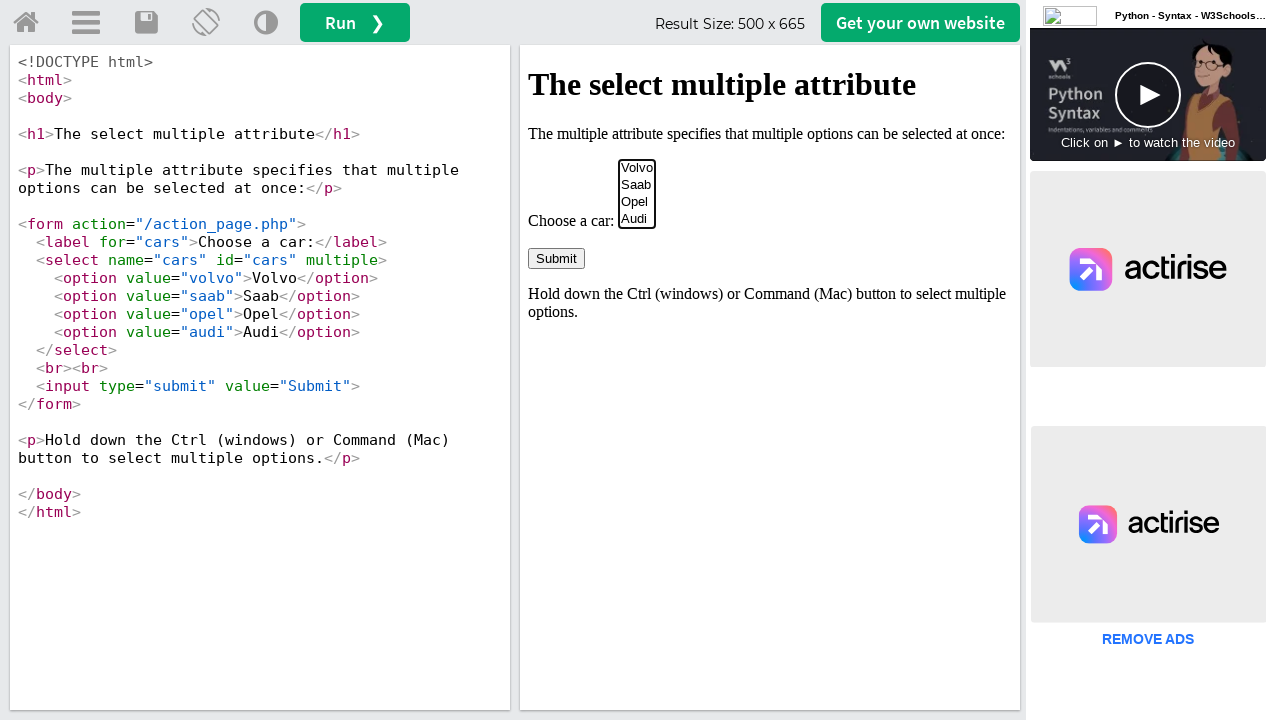